Tests that the Clear completed button displays correct text when items are completed

Starting URL: https://demo.playwright.dev/todomvc

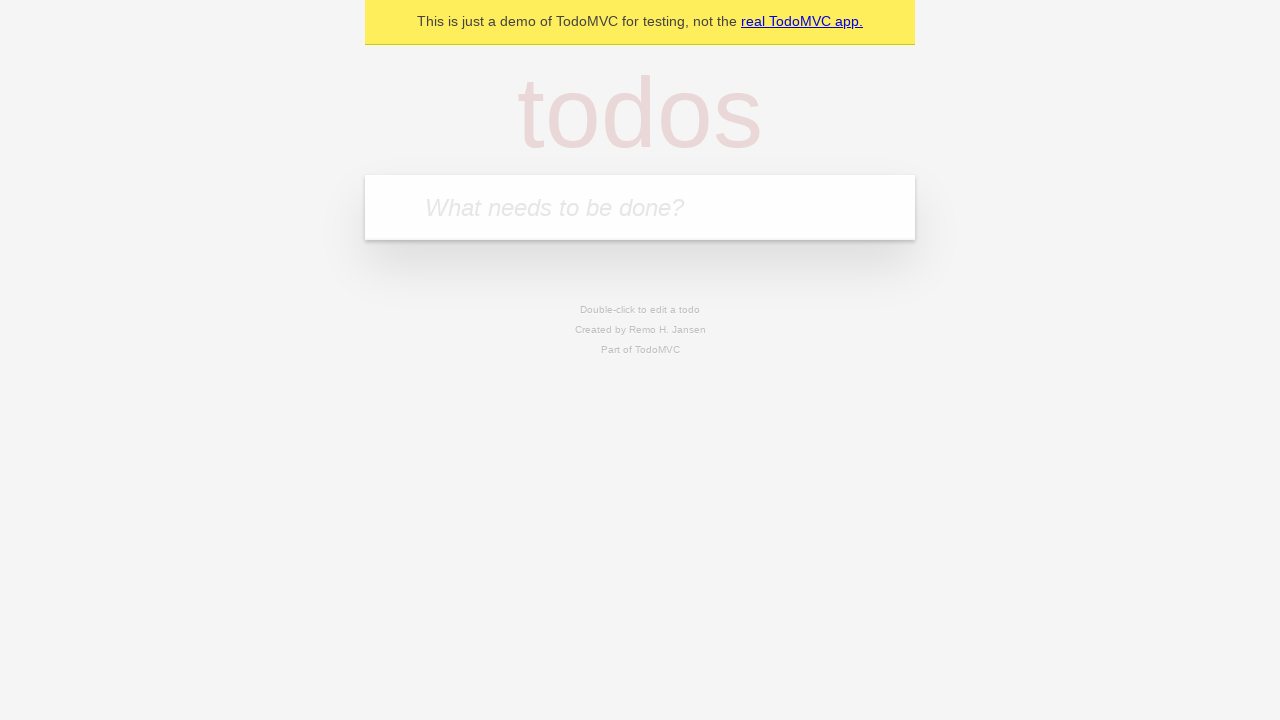

Filled todo input with 'buy some cheese' on internal:attr=[placeholder="What needs to be done?"i]
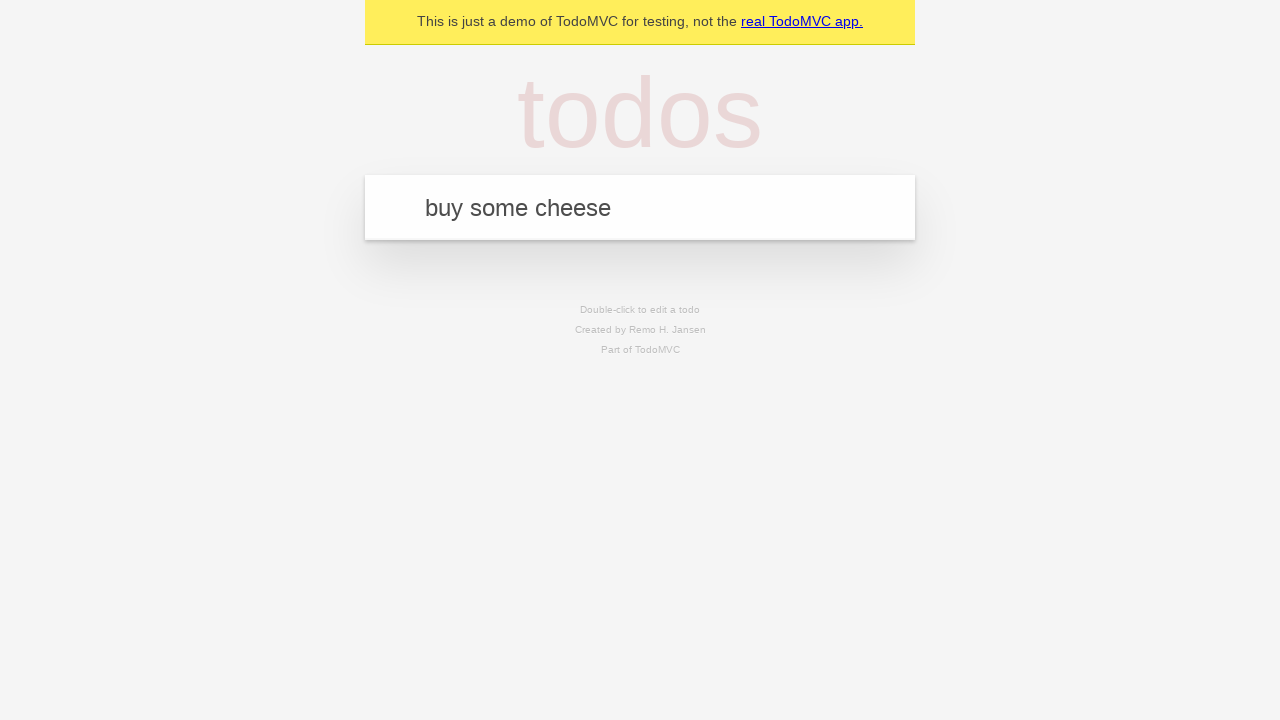

Pressed Enter to create first todo on internal:attr=[placeholder="What needs to be done?"i]
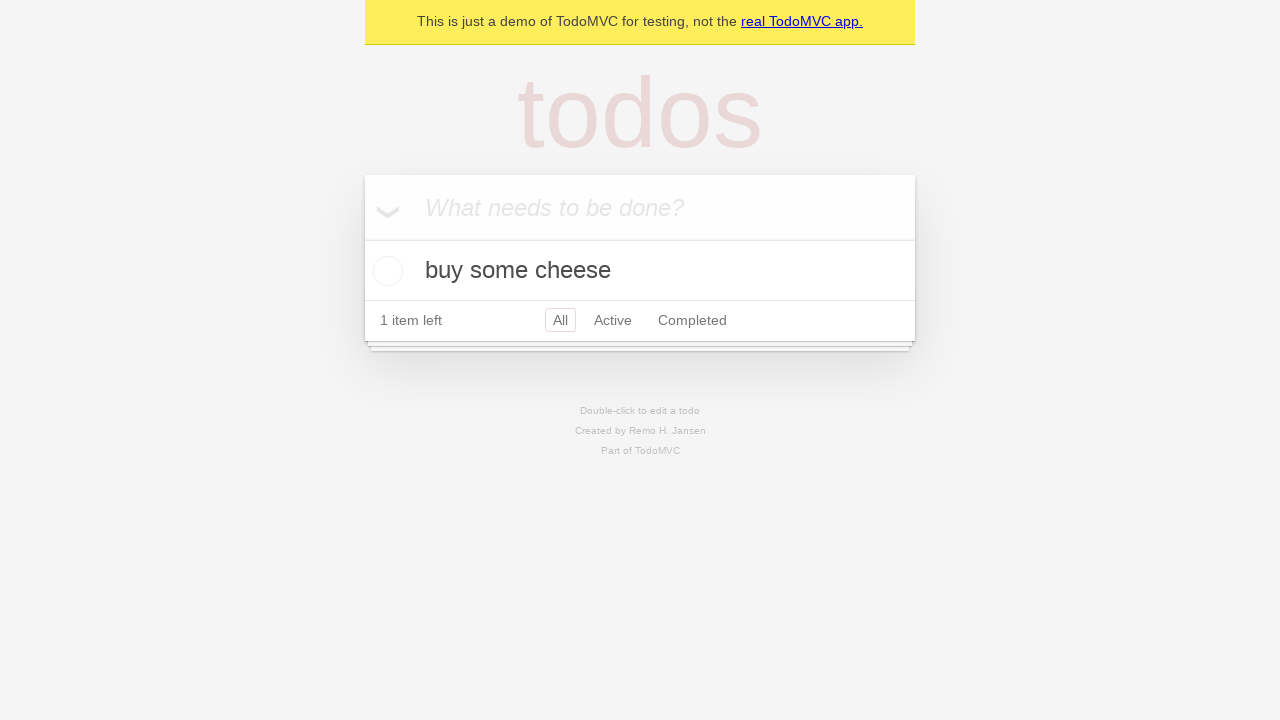

Filled todo input with 'feed the cat' on internal:attr=[placeholder="What needs to be done?"i]
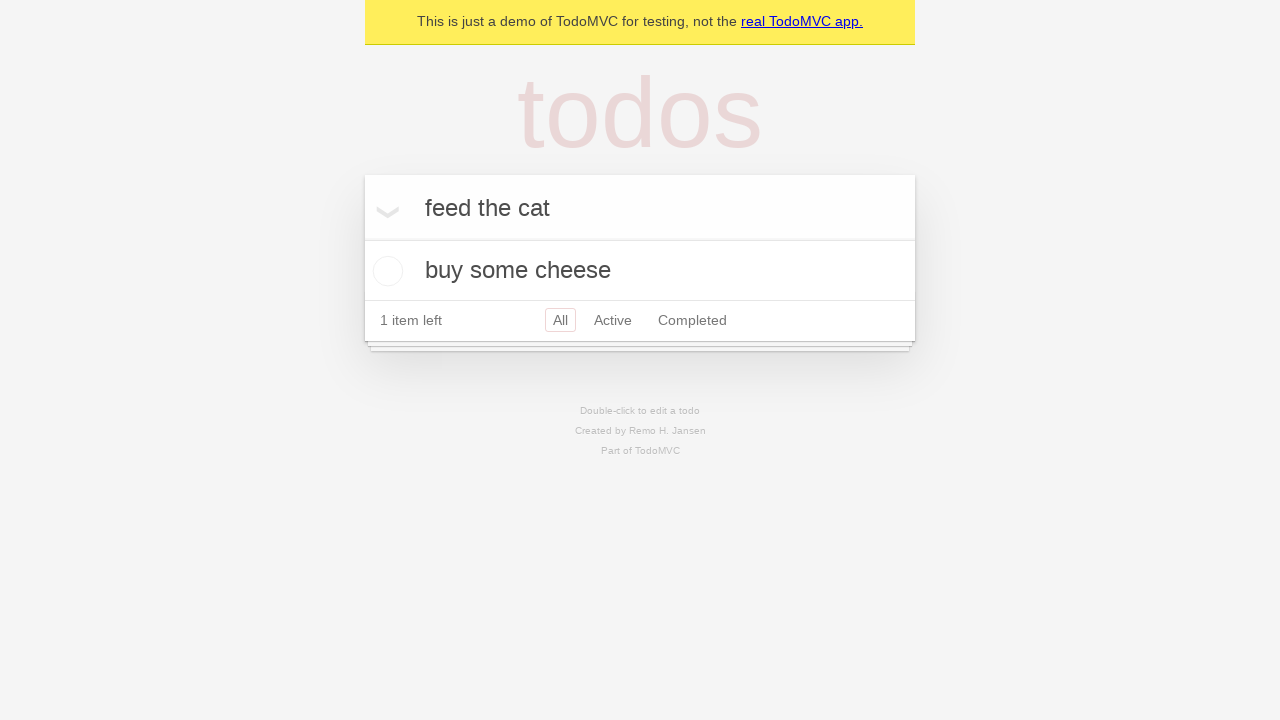

Pressed Enter to create second todo on internal:attr=[placeholder="What needs to be done?"i]
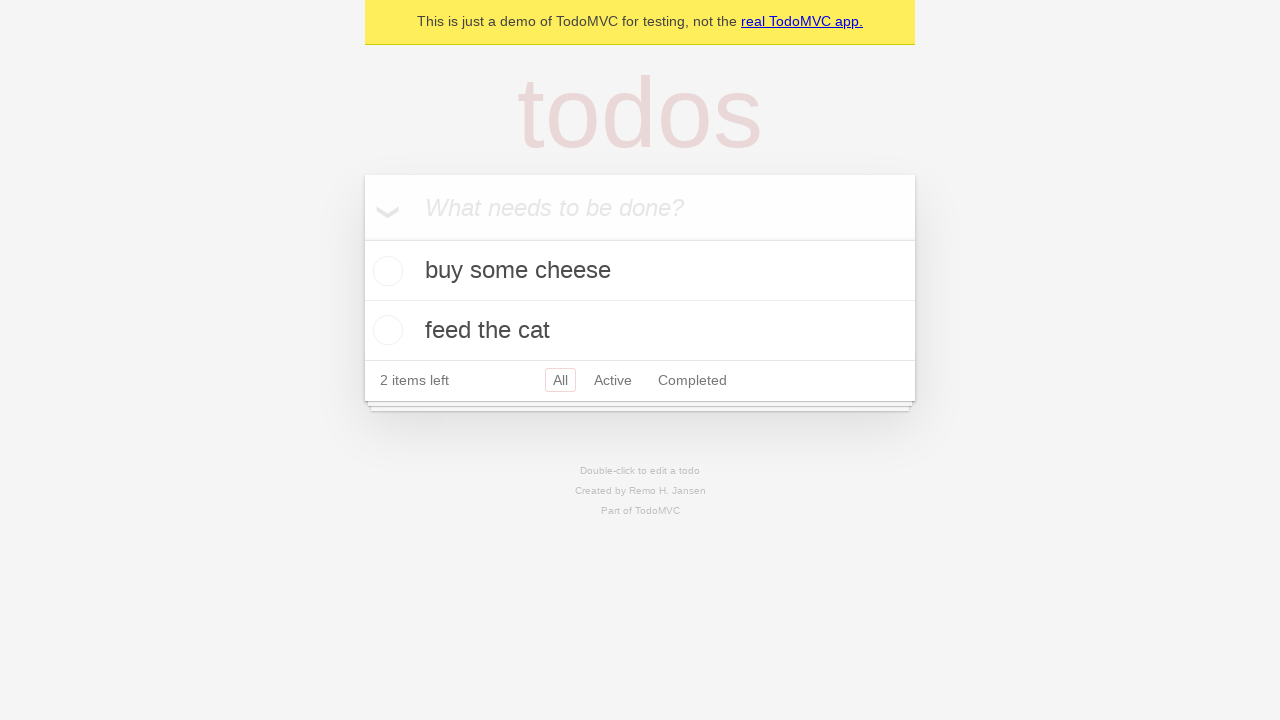

Filled todo input with 'book a doctors appointment' on internal:attr=[placeholder="What needs to be done?"i]
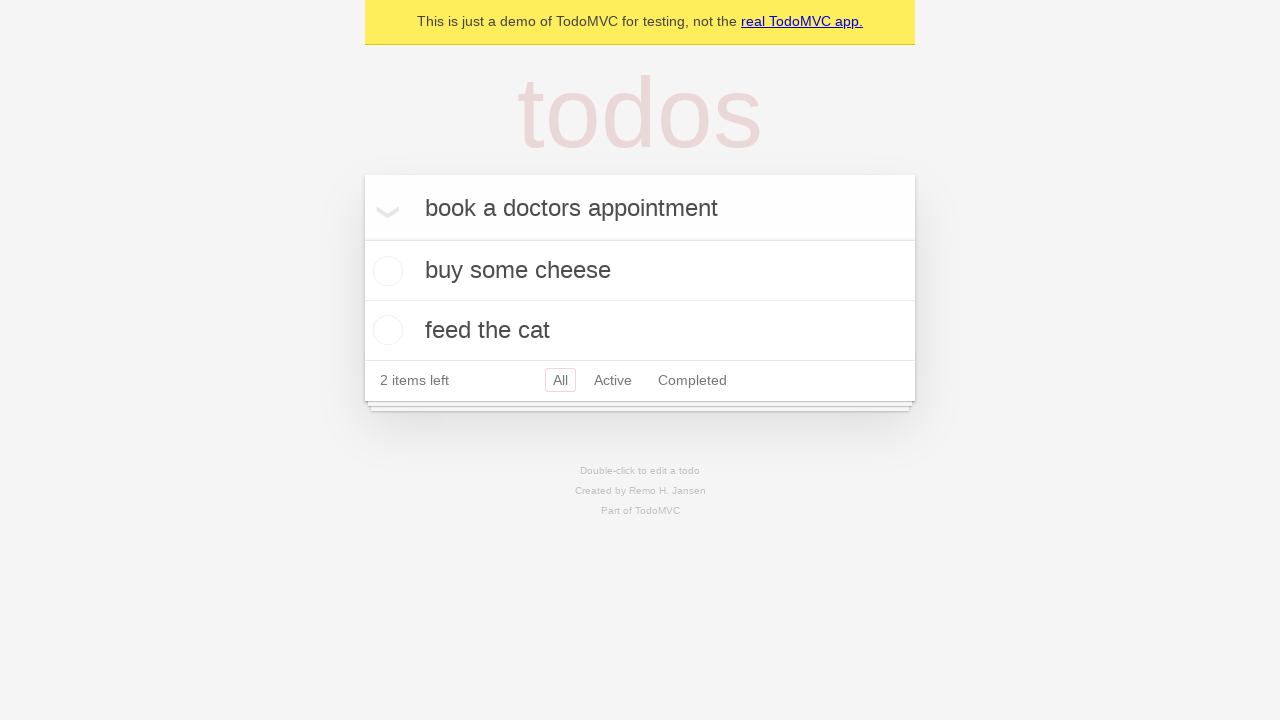

Pressed Enter to create third todo on internal:attr=[placeholder="What needs to be done?"i]
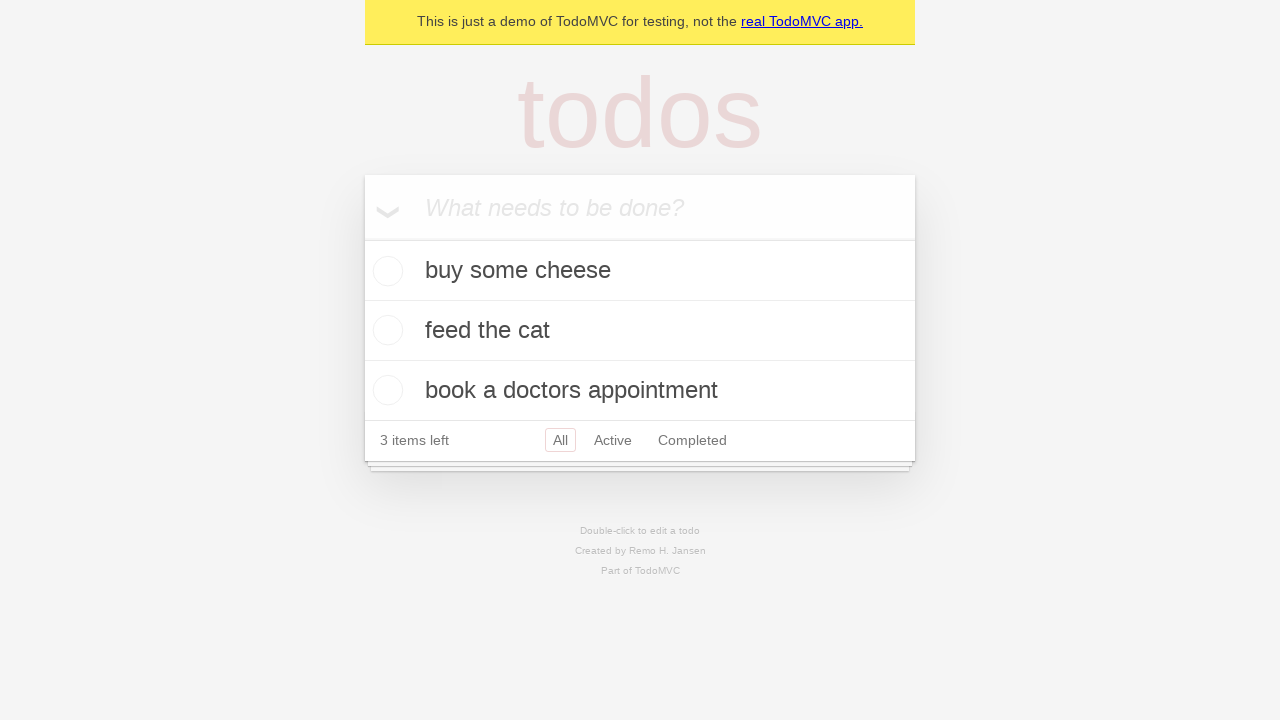

Checked first todo to mark as completed at (385, 271) on .todo-list li .toggle >> nth=0
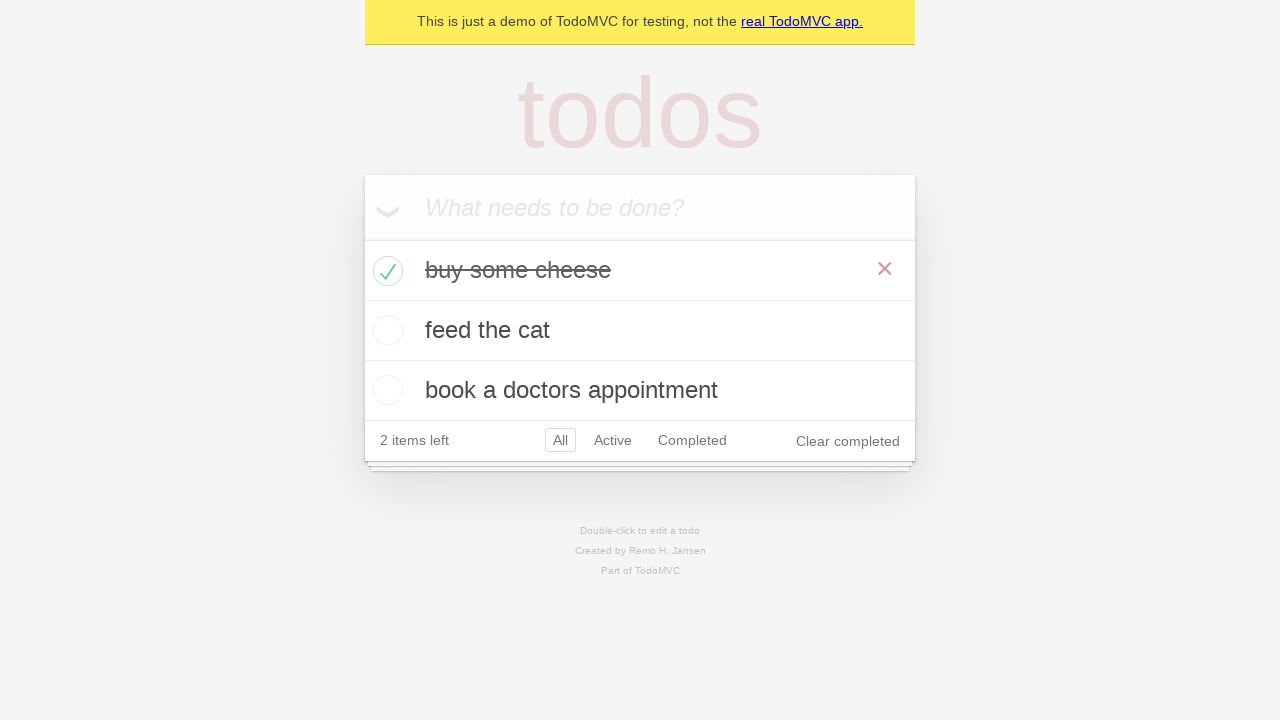

Clear completed button is visible and verified
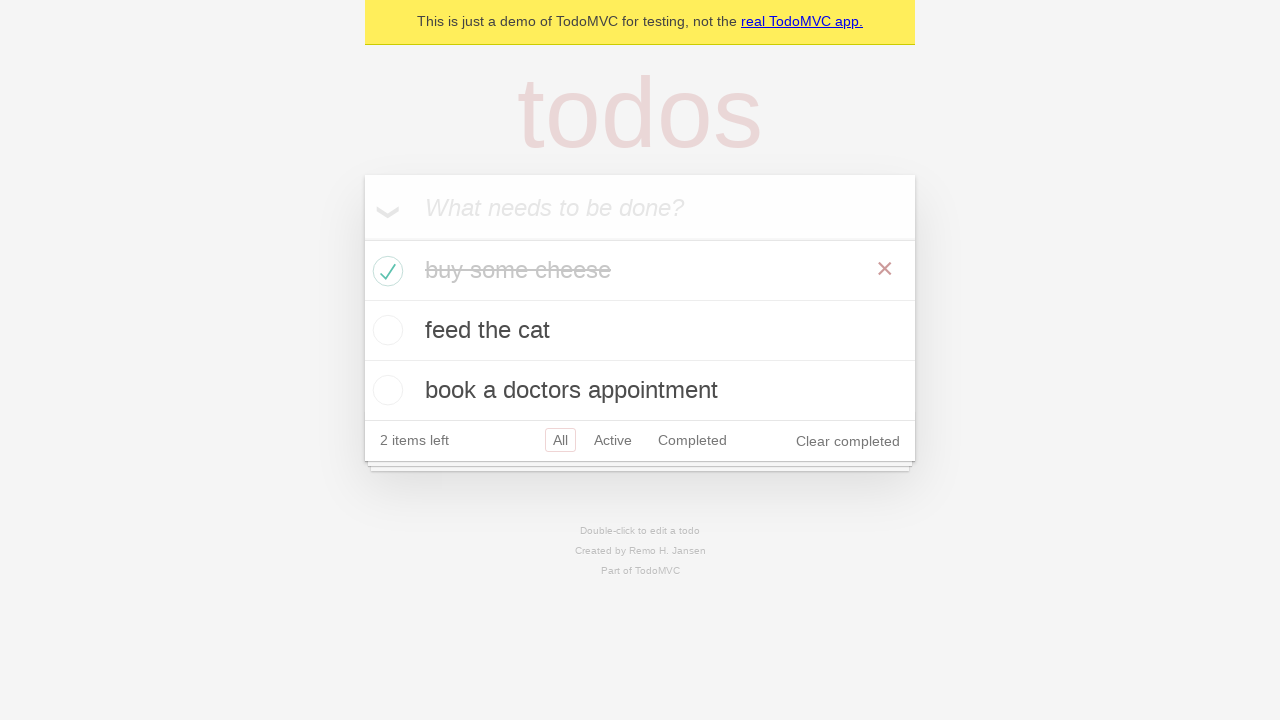

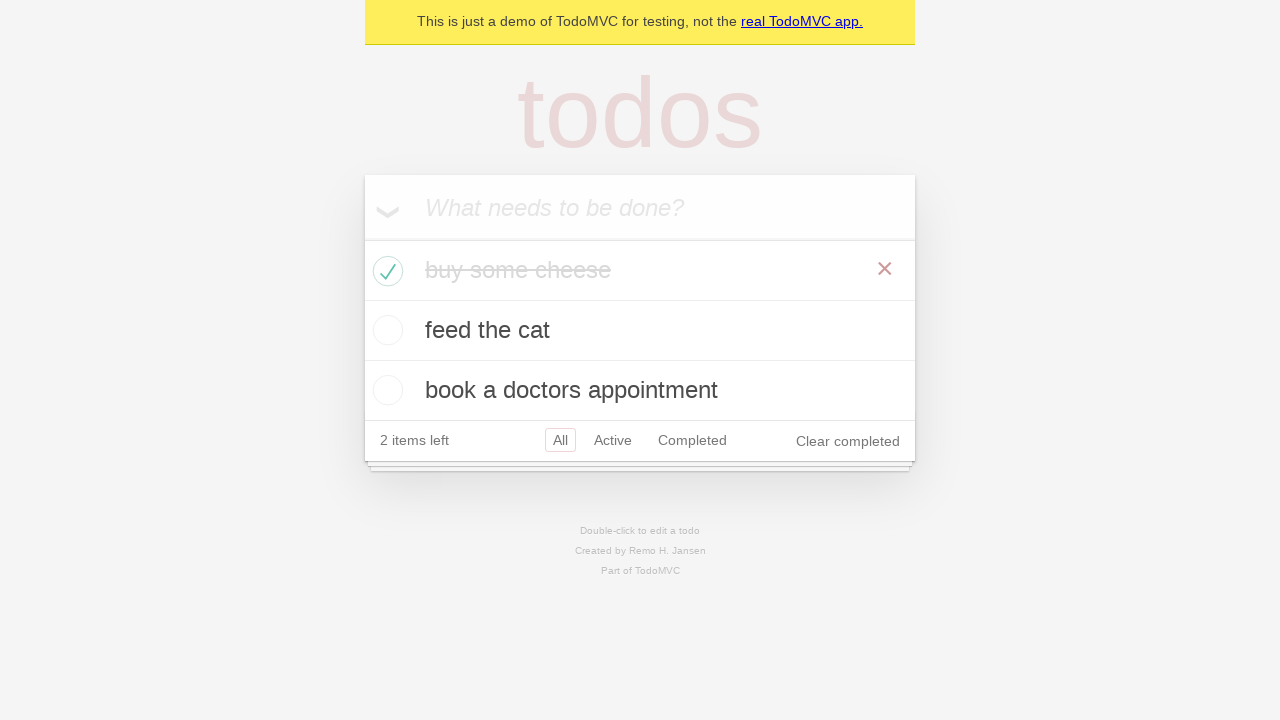